Tests handling of JavaScript prompt popup by clicking the sample prompt button and accepting the dialog with input text

Starting URL: https://www.selenium.dev/documentation/webdriver/interactions/alerts/

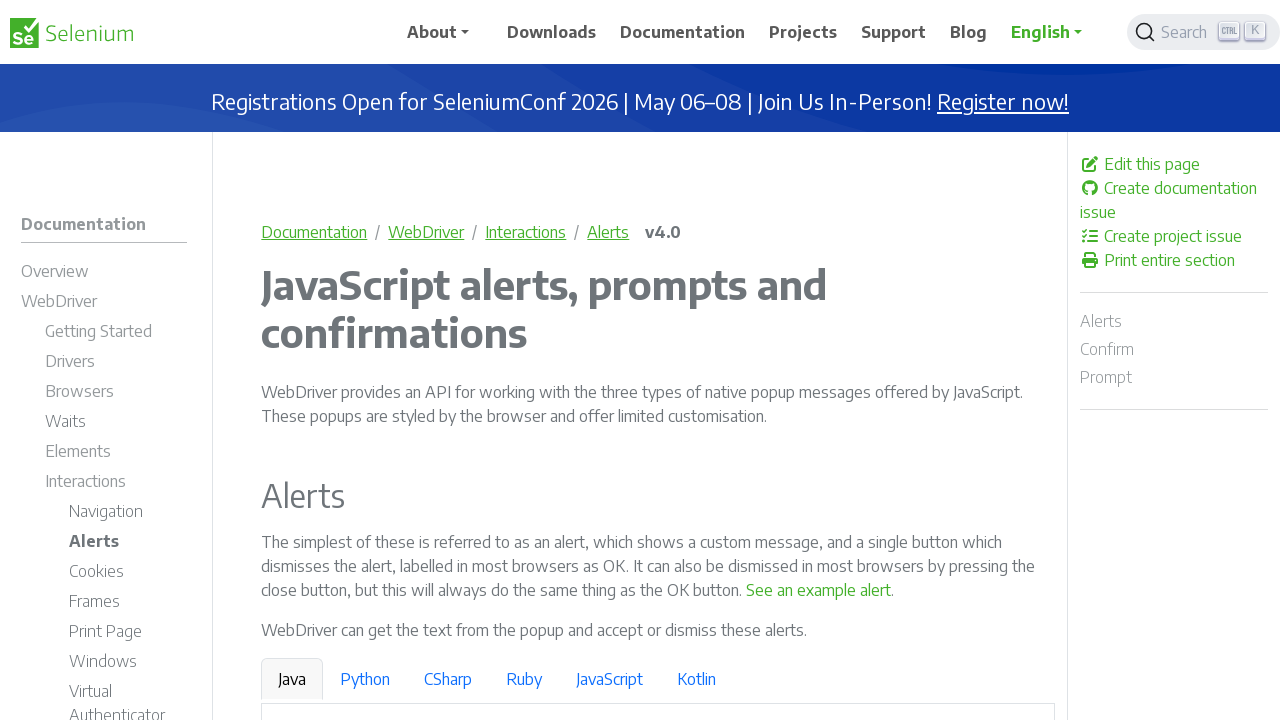

Set up dialog handler to accept prompt with 'playwright' input
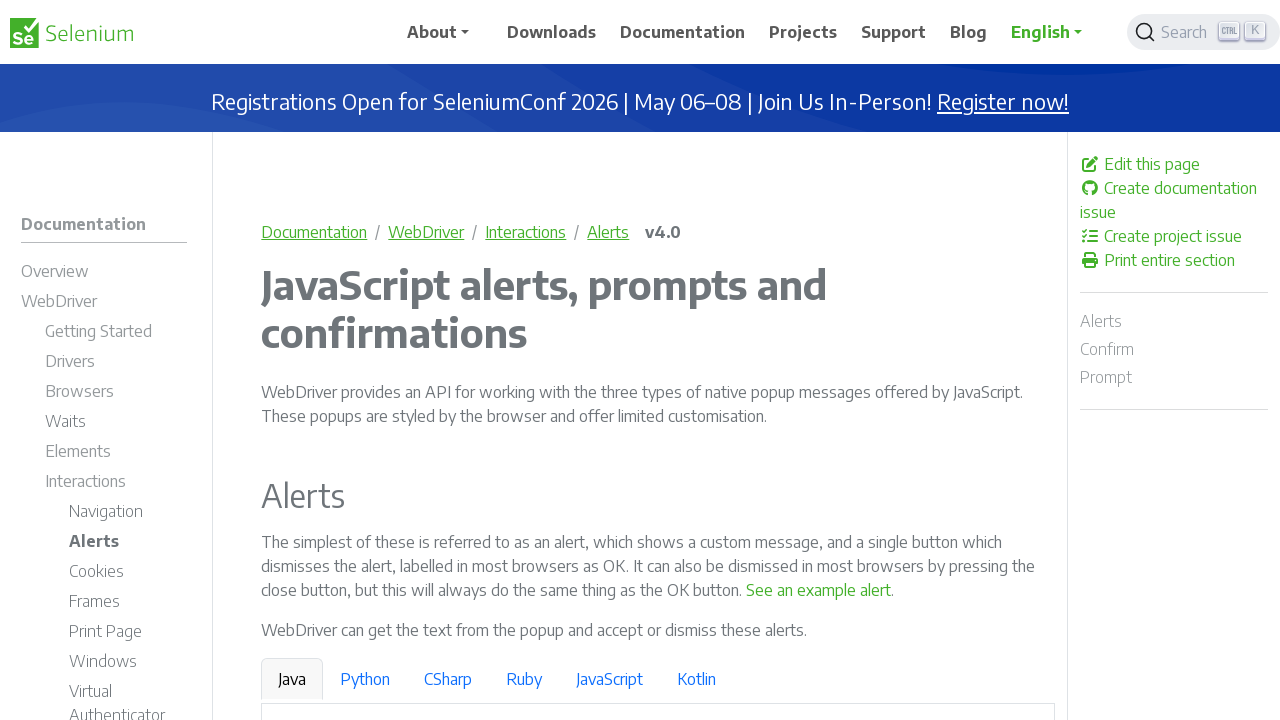

Clicked the 'See a sample prompt' button to trigger prompt popup at (627, 360) on internal:text="See a sample prompt"s
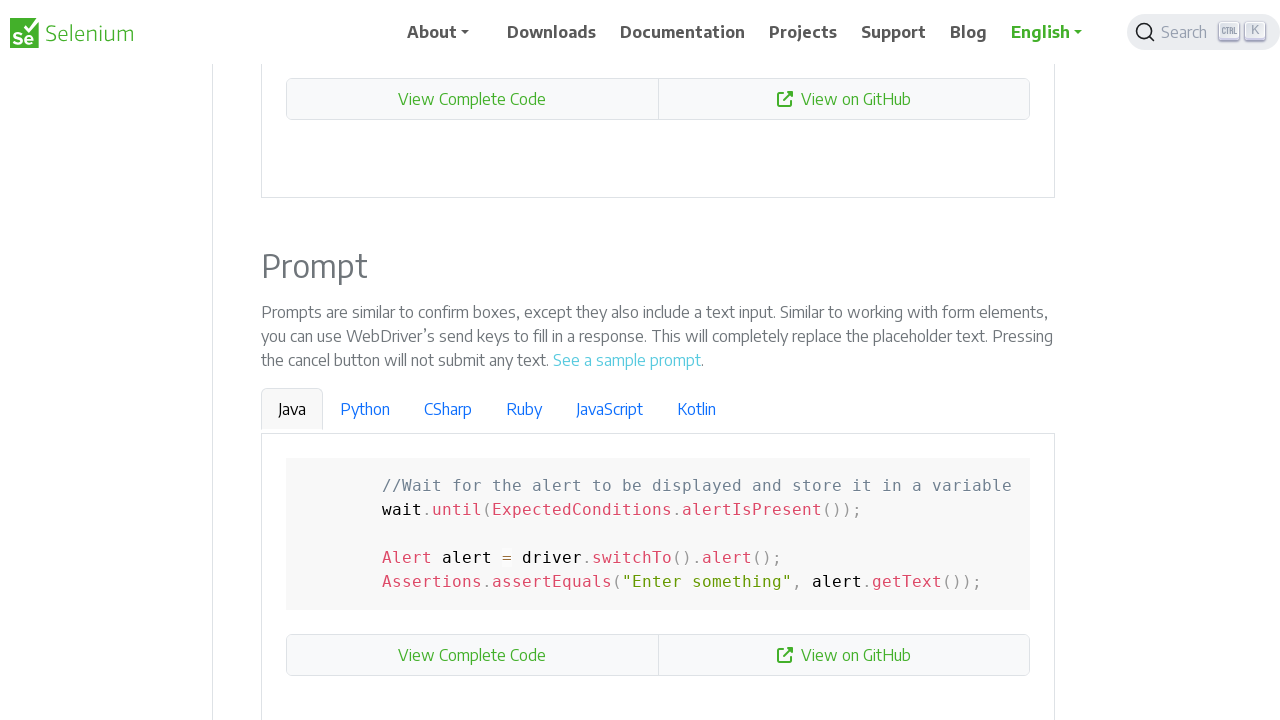

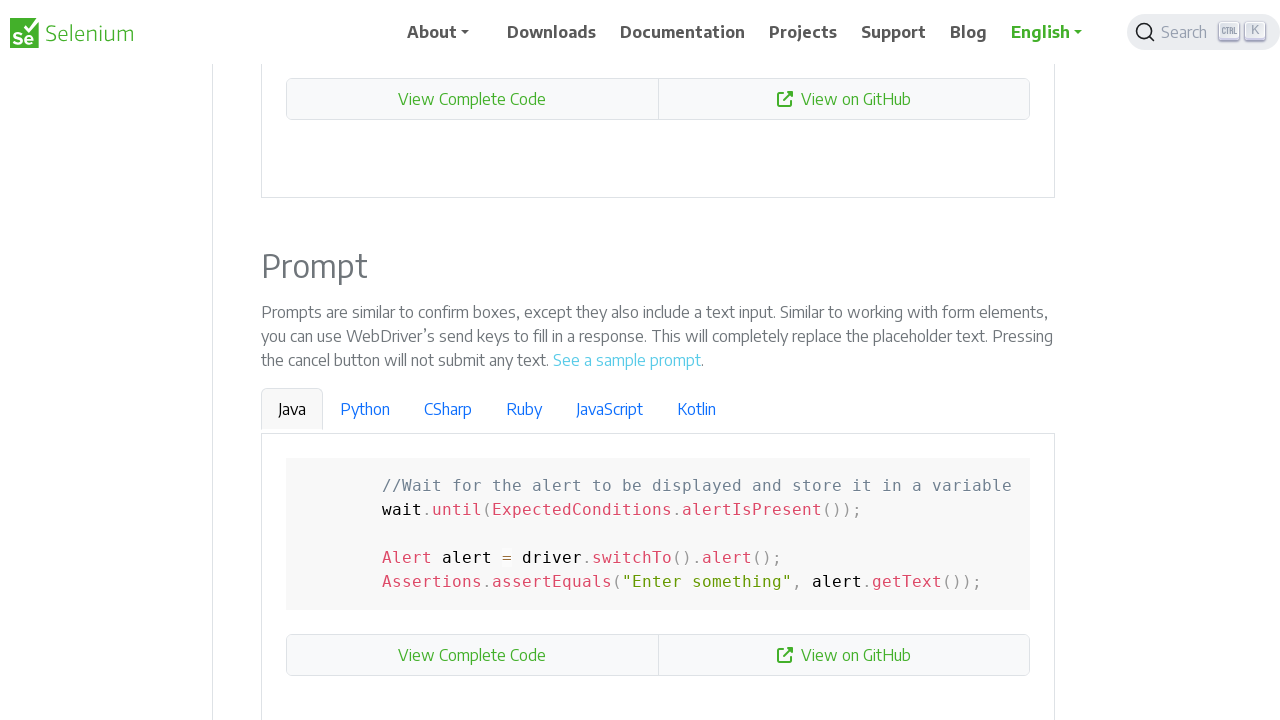